Tests that clicking the About link in the navigation navigates to the about page.

Starting URL: https://webshop-agil-testautomatiserare.netlify.app/

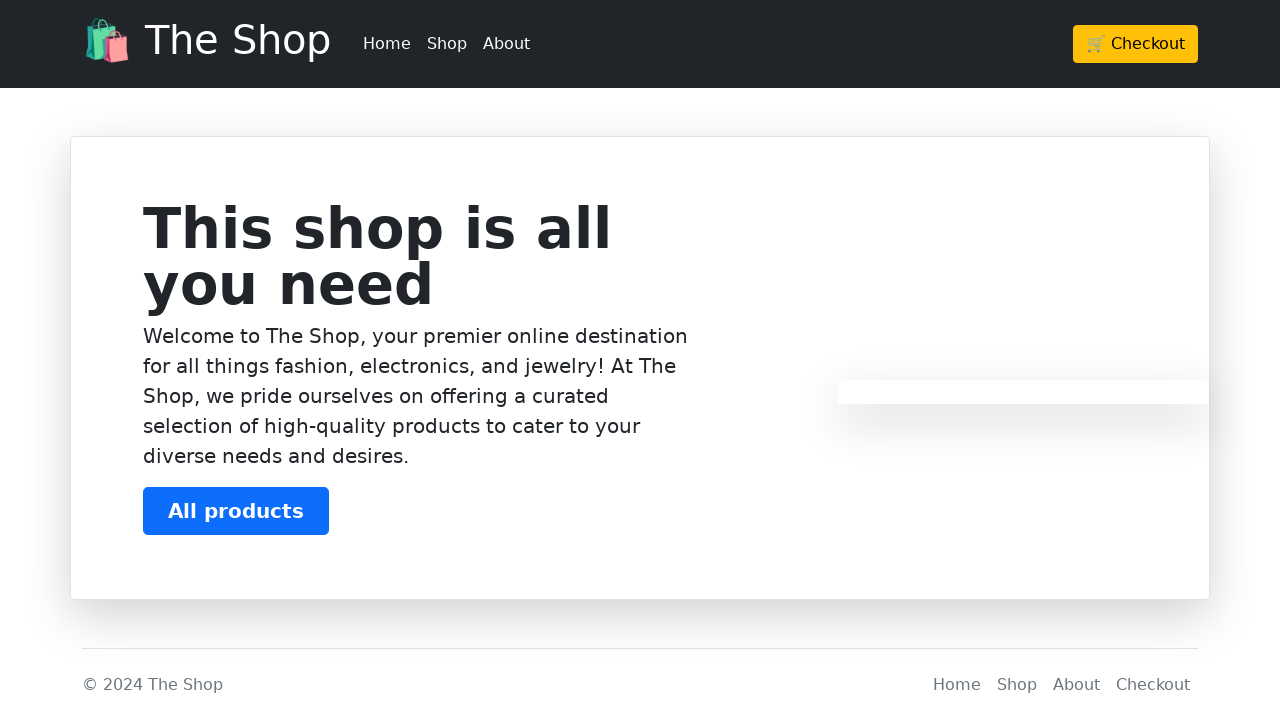

Clicked the About link in the header navigation at (506, 44) on body > header > div > div > ul > li:nth-child(3) > a
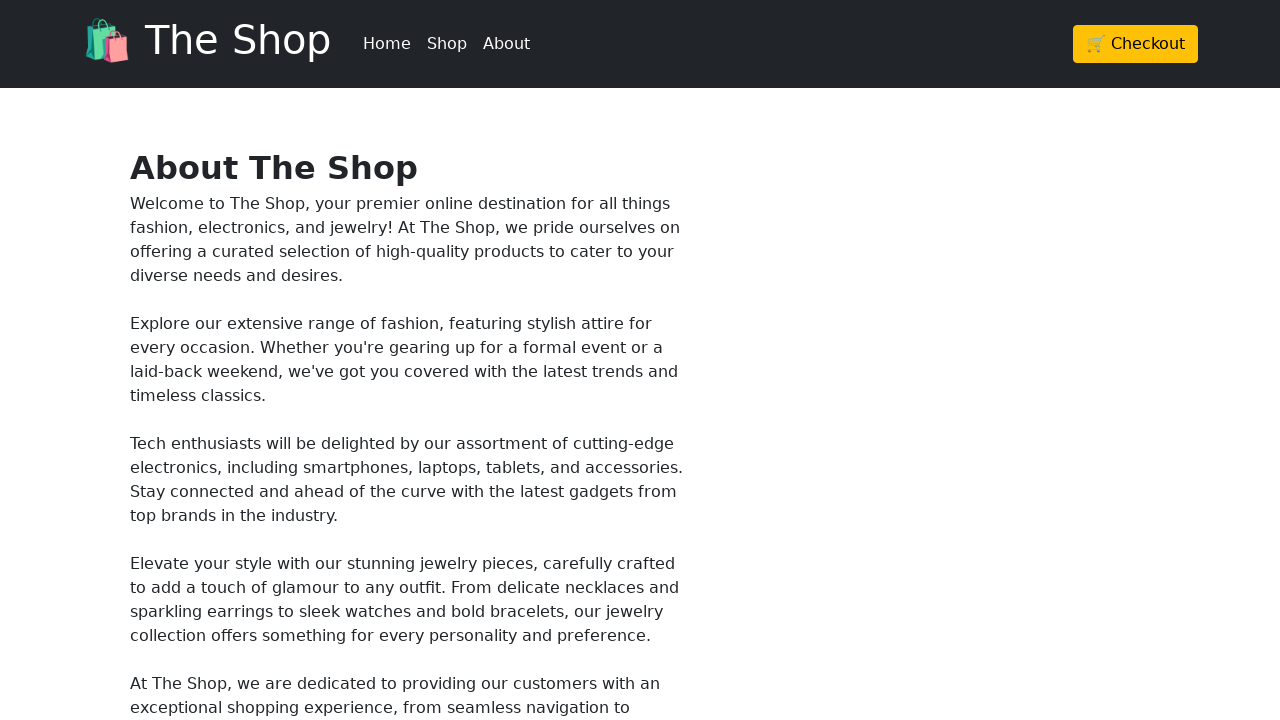

Successfully navigated to the about page
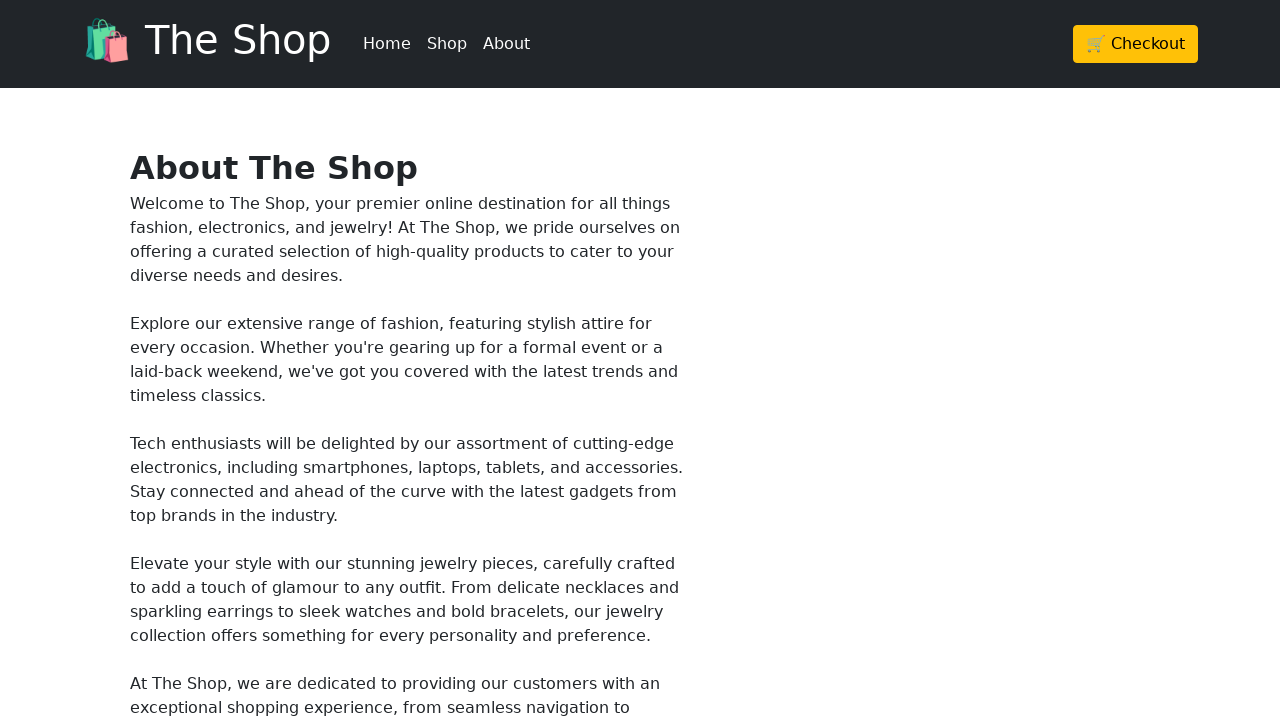

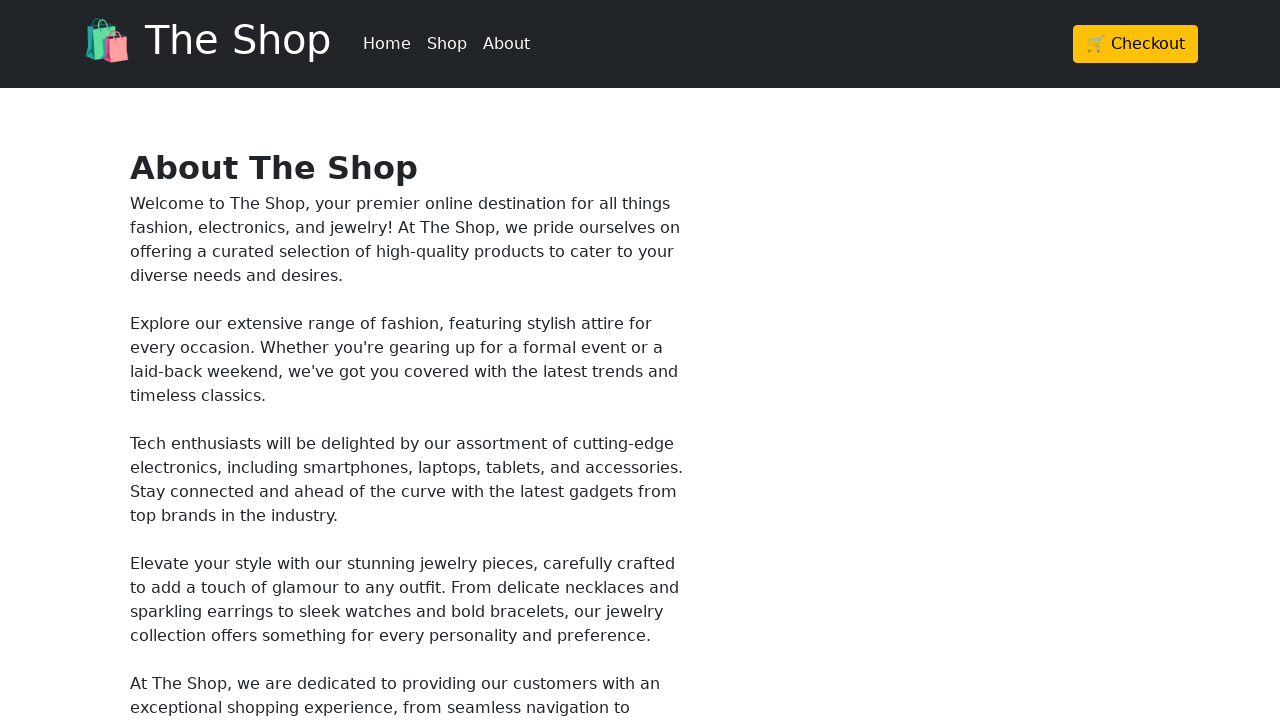